Tests web form functionality by filling text, password, and textarea fields on the Selenium demo form, then submitting and verifying the success message.

Starting URL: https://www.selenium.dev/selenium/web/web-form.html

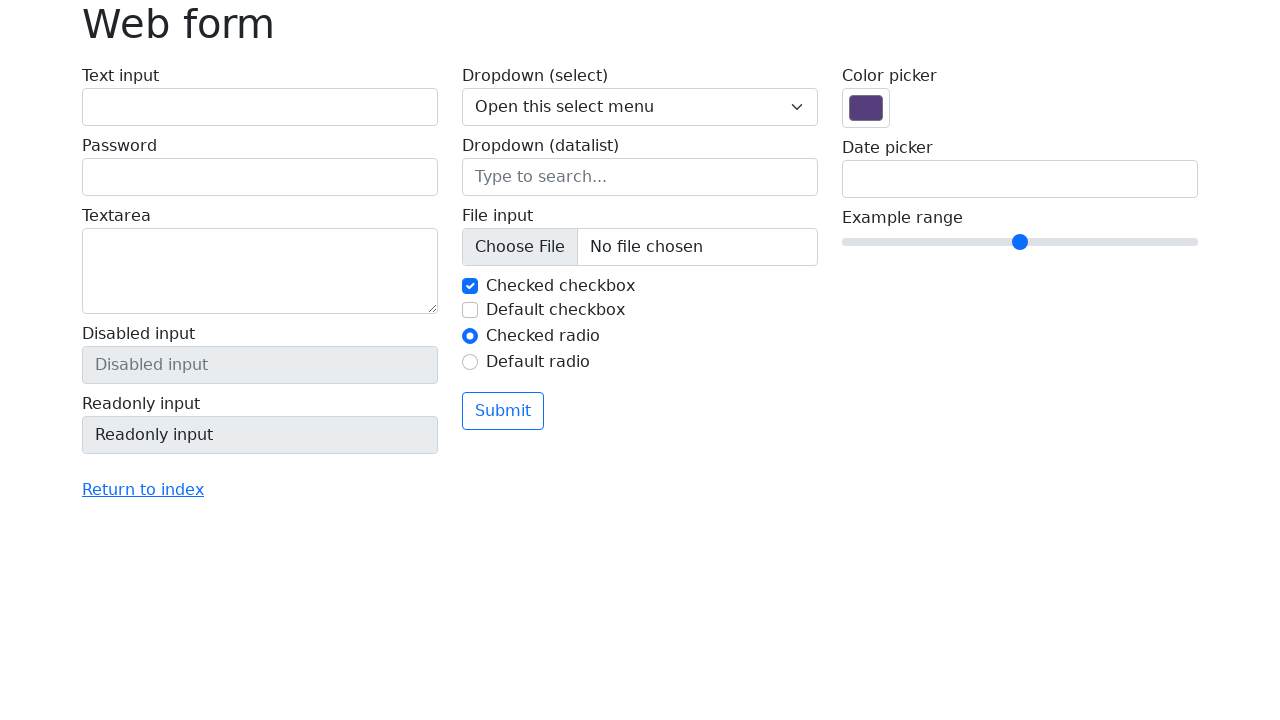

Verified page title is 'Web form'
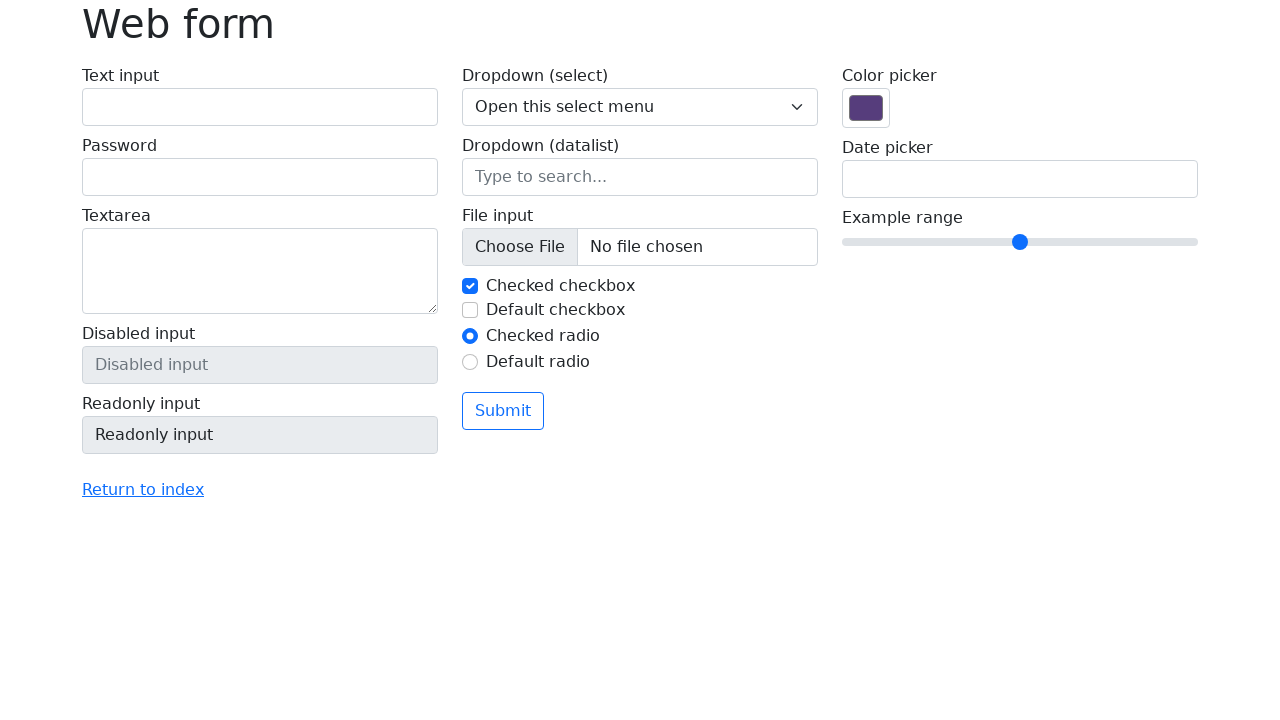

Filled text field with 'somebody@example.com' on [name='my-text']
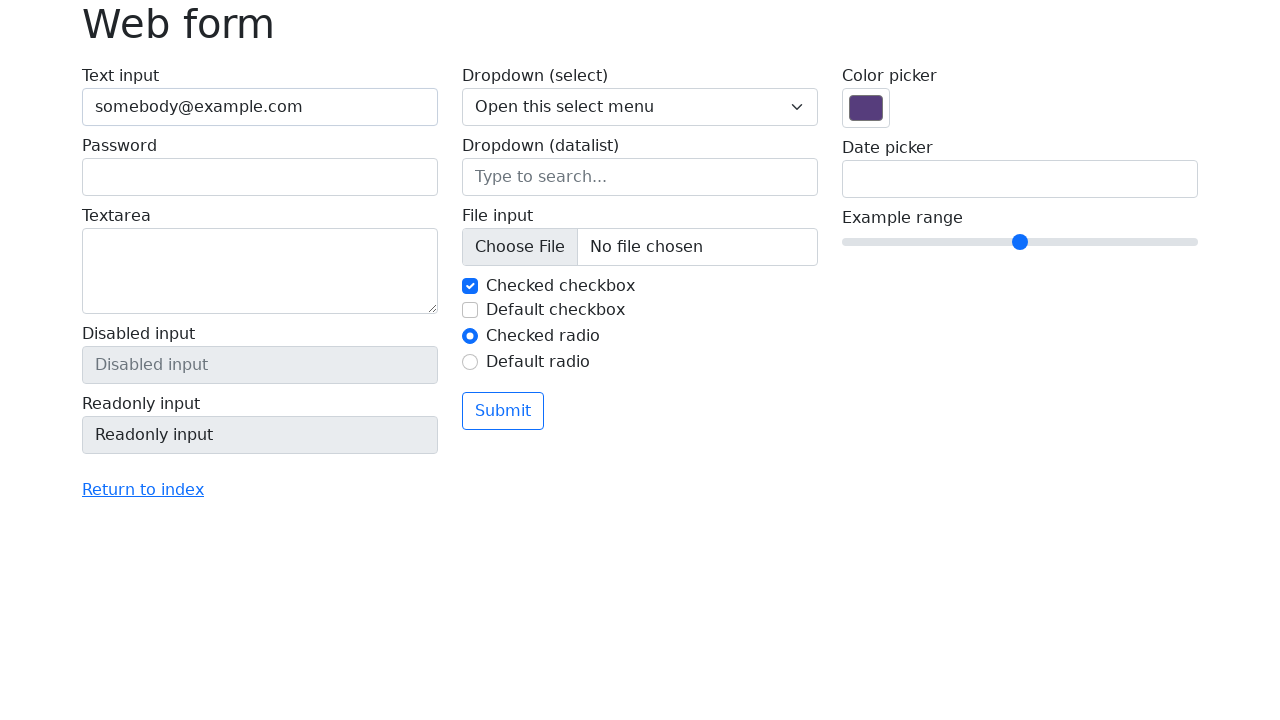

Filled password field with 'SuperSecret!' on [name='my-password']
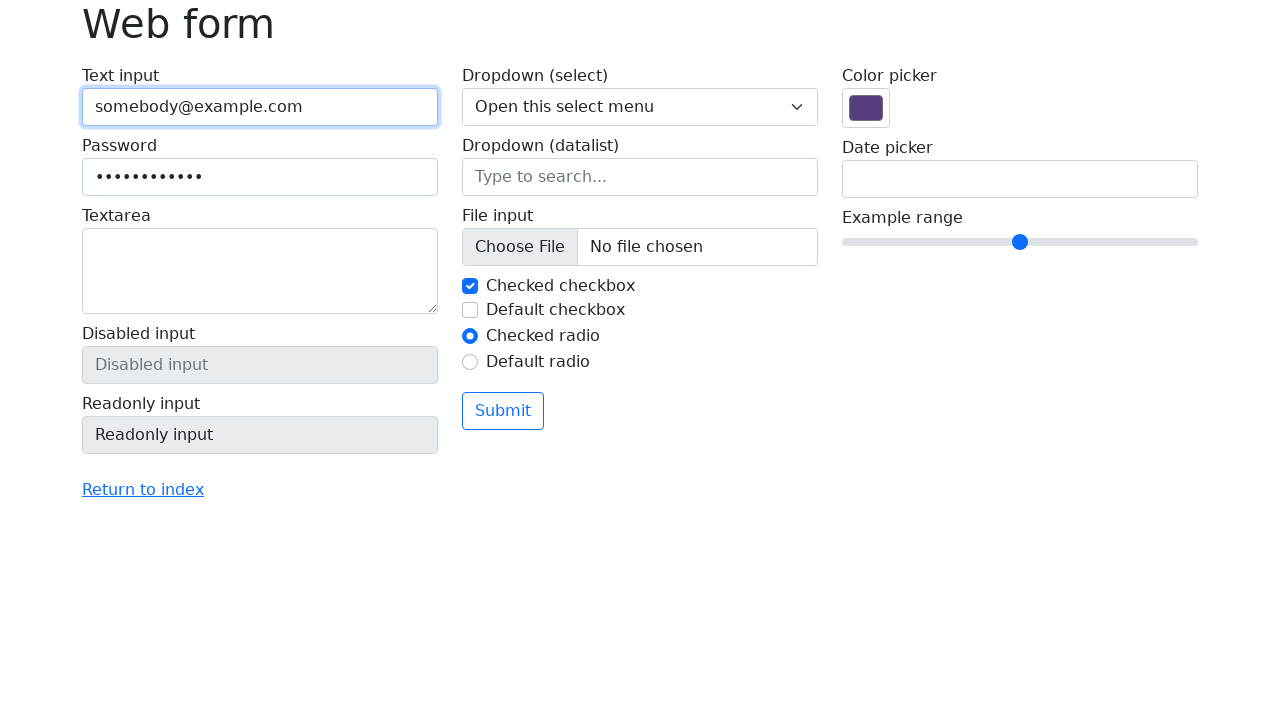

Filled textarea with multi-line message on [name='my-textarea']
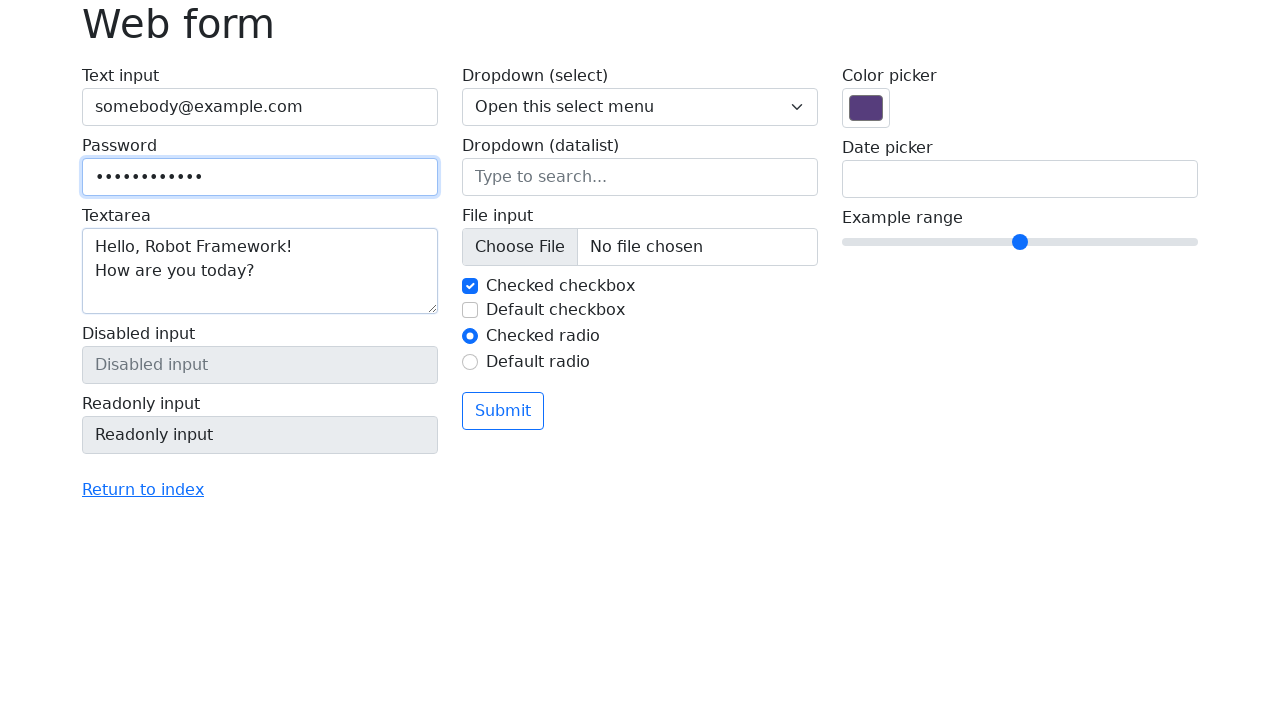

Clicked submit button at (503, 411) on button
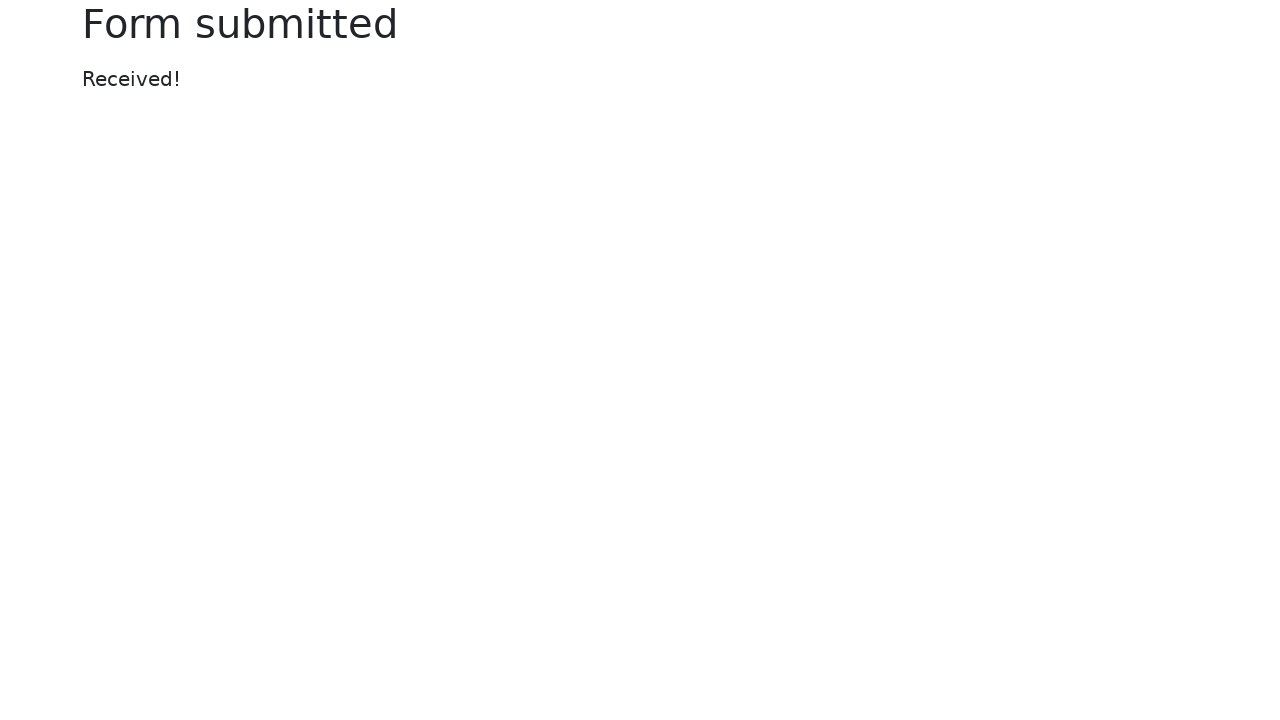

Success message element appeared
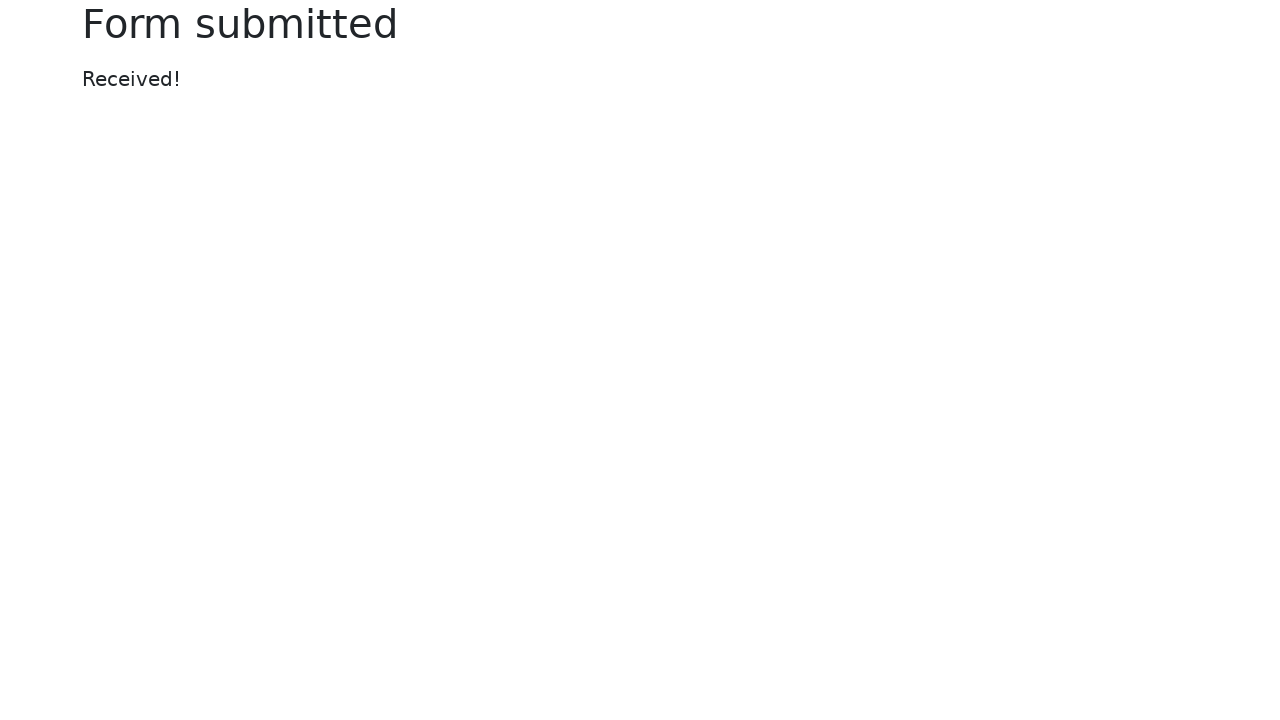

Verified success message displays 'Received!'
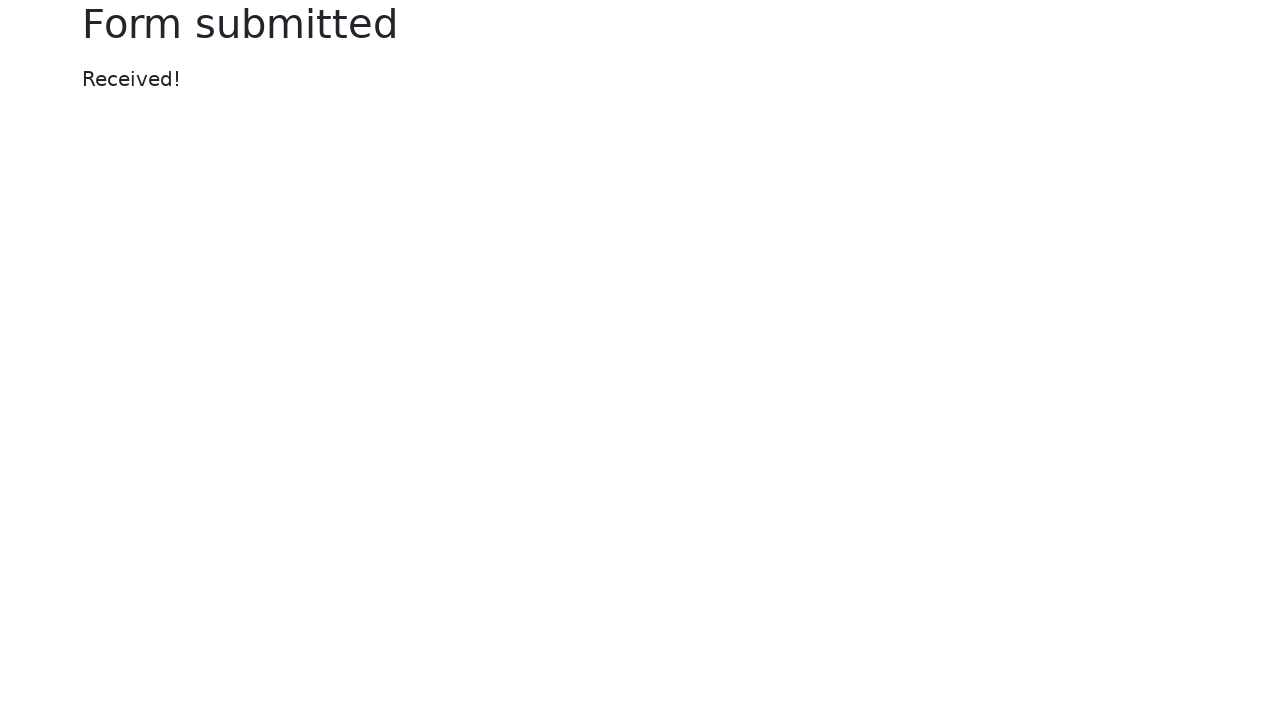

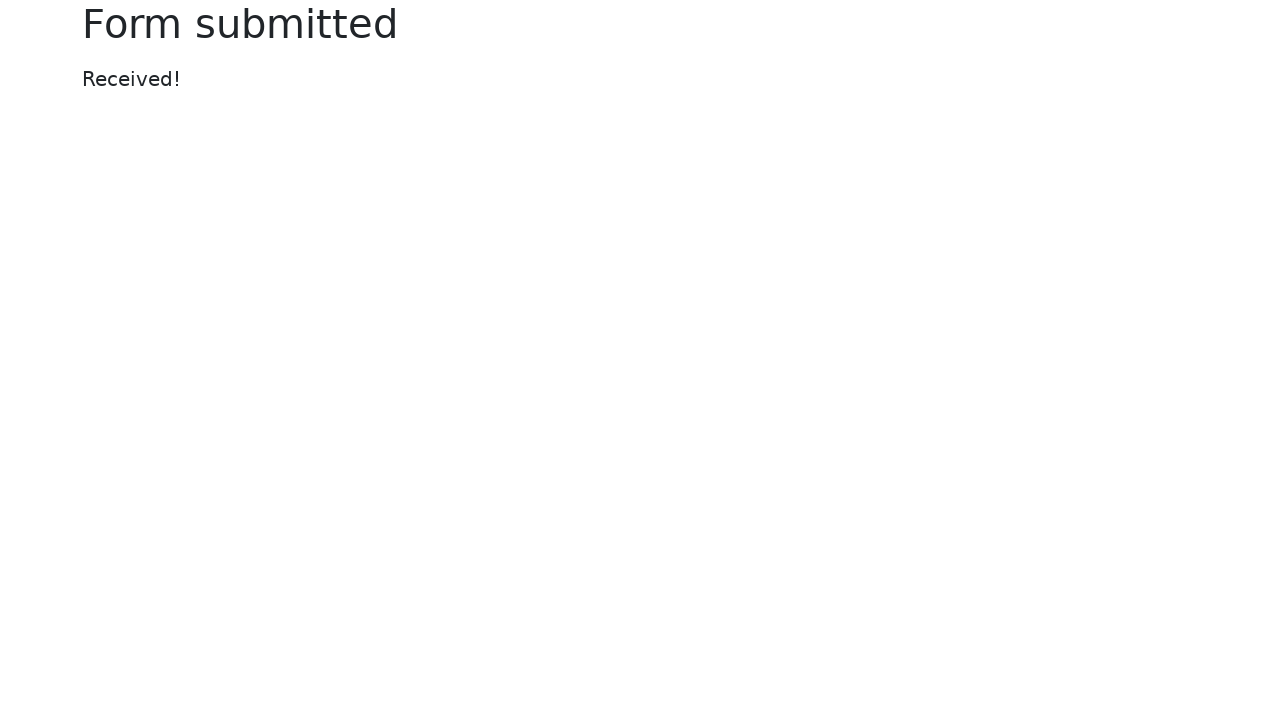